Tests that clicking the Text Box option in the left menu displays a form with Full Name, Email, Current Address, Permanent Address fields and a Submit button.

Starting URL: https://demoqa.com/elements

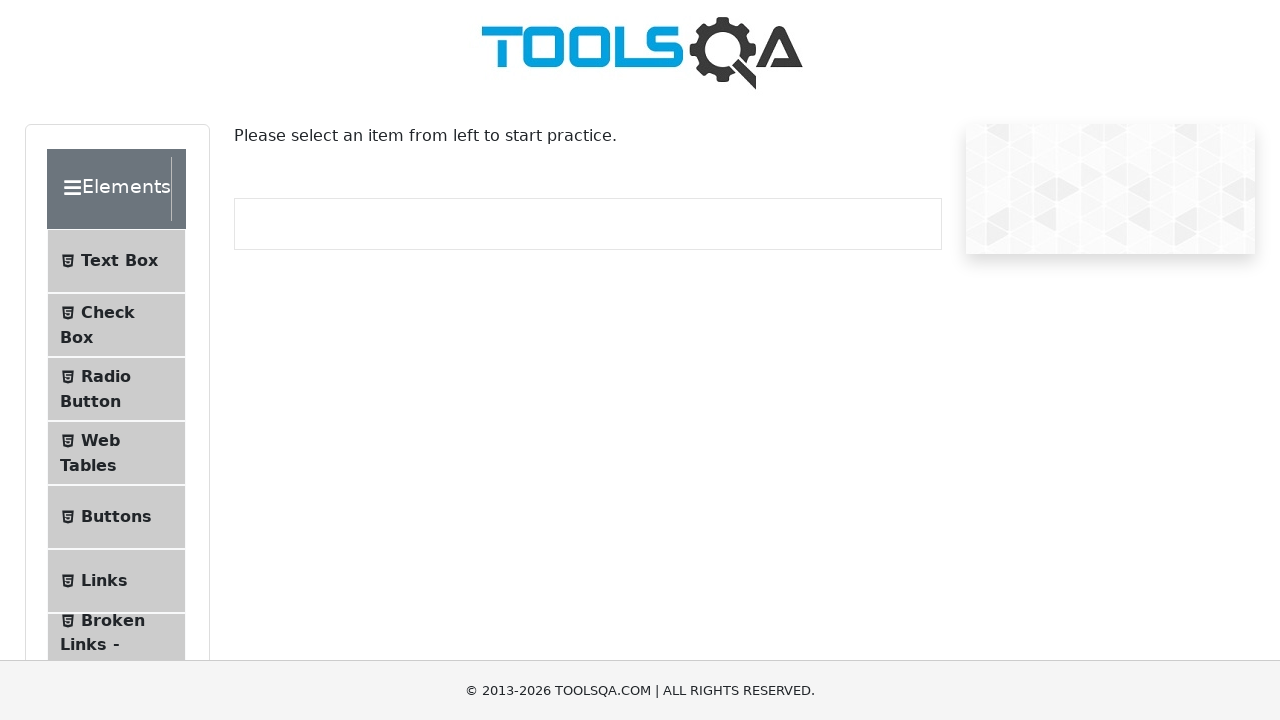

Clicked on Text Box option in the left menu at (119, 261) on text=Text Box
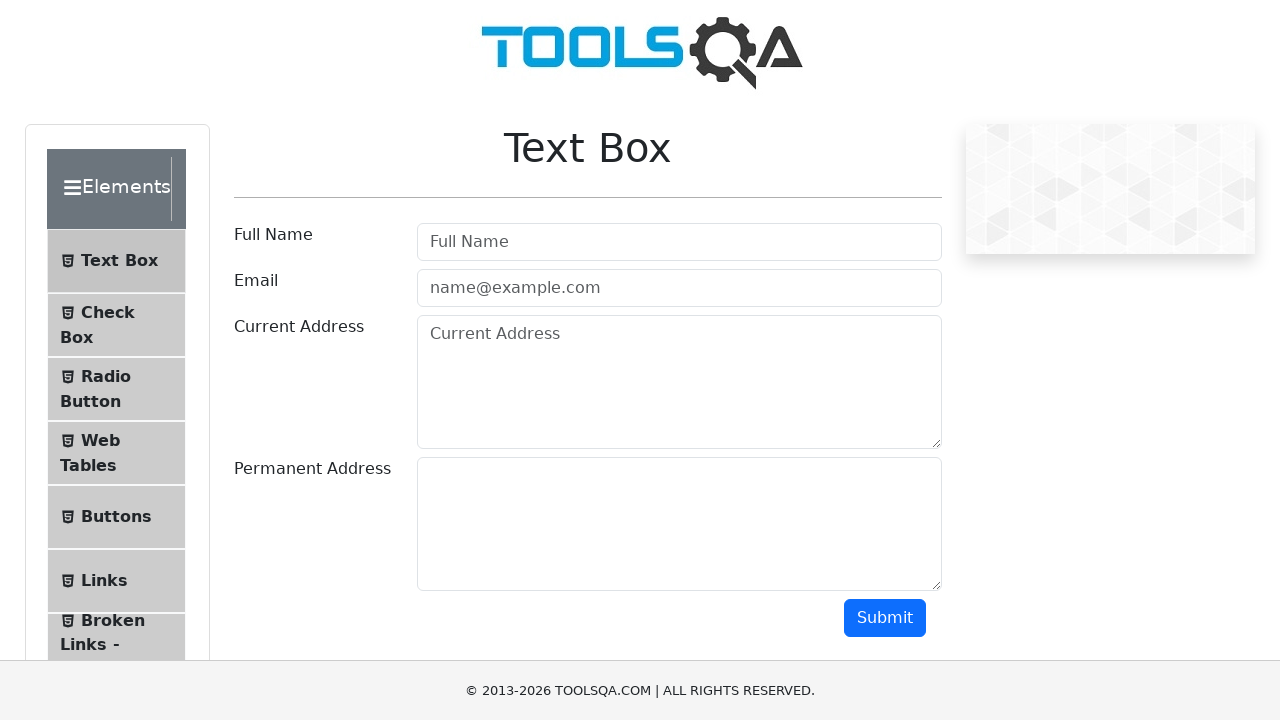

Full Name field loaded
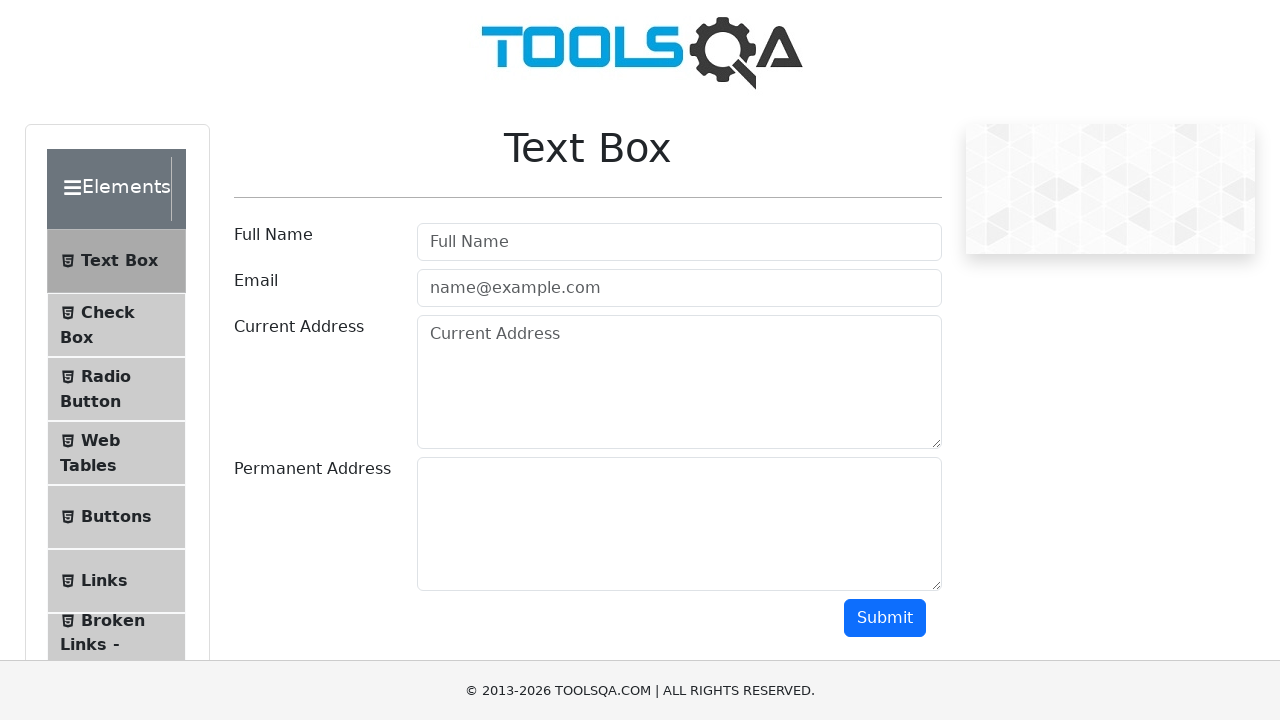

Email field loaded
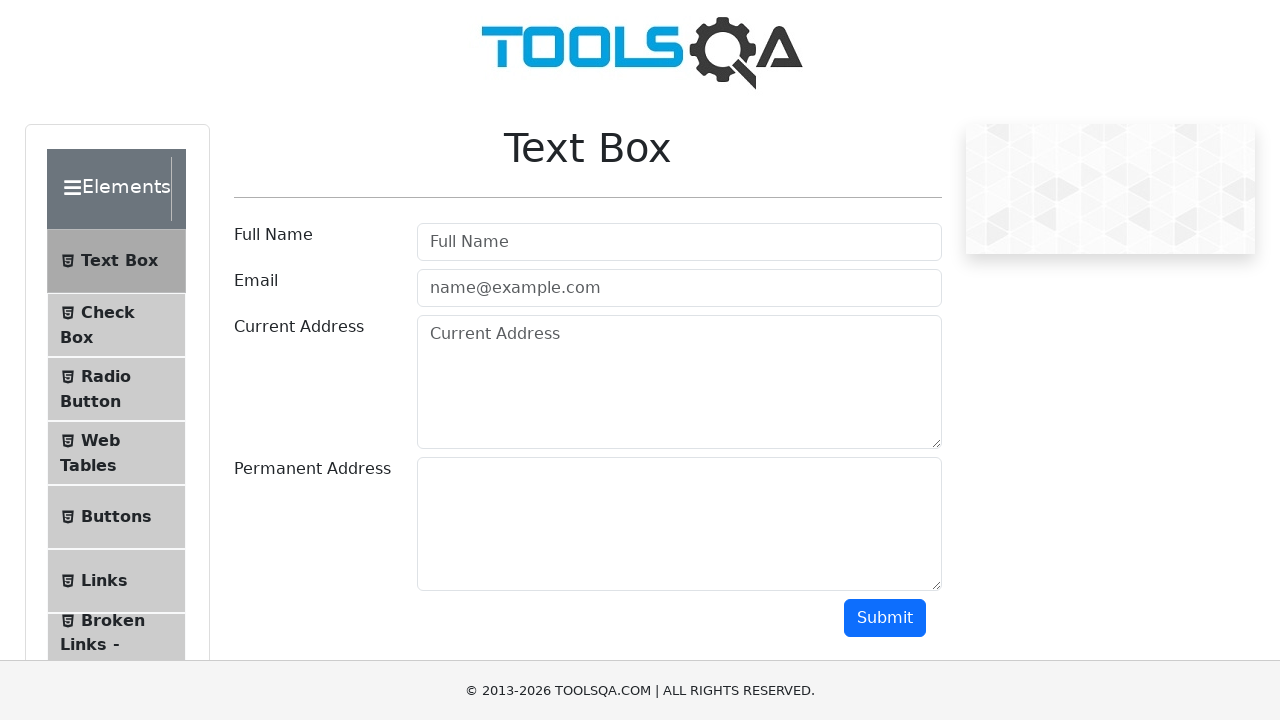

Current Address field loaded
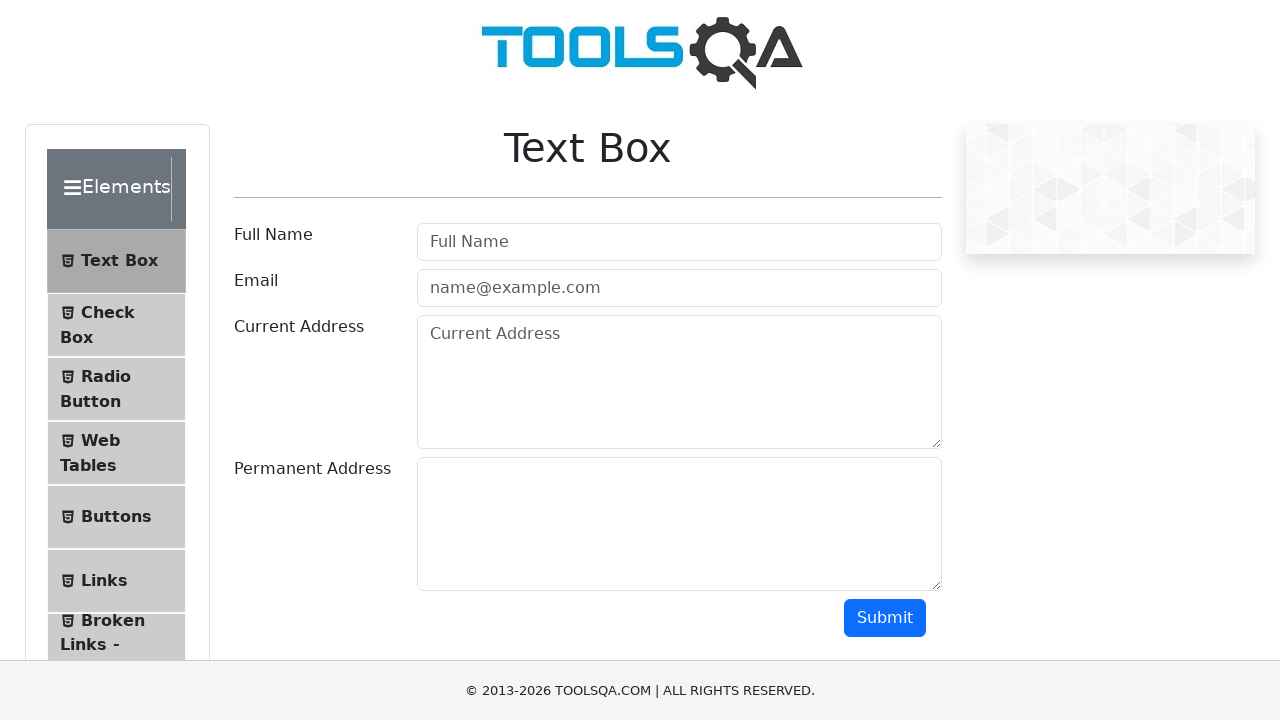

Permanent Address field loaded
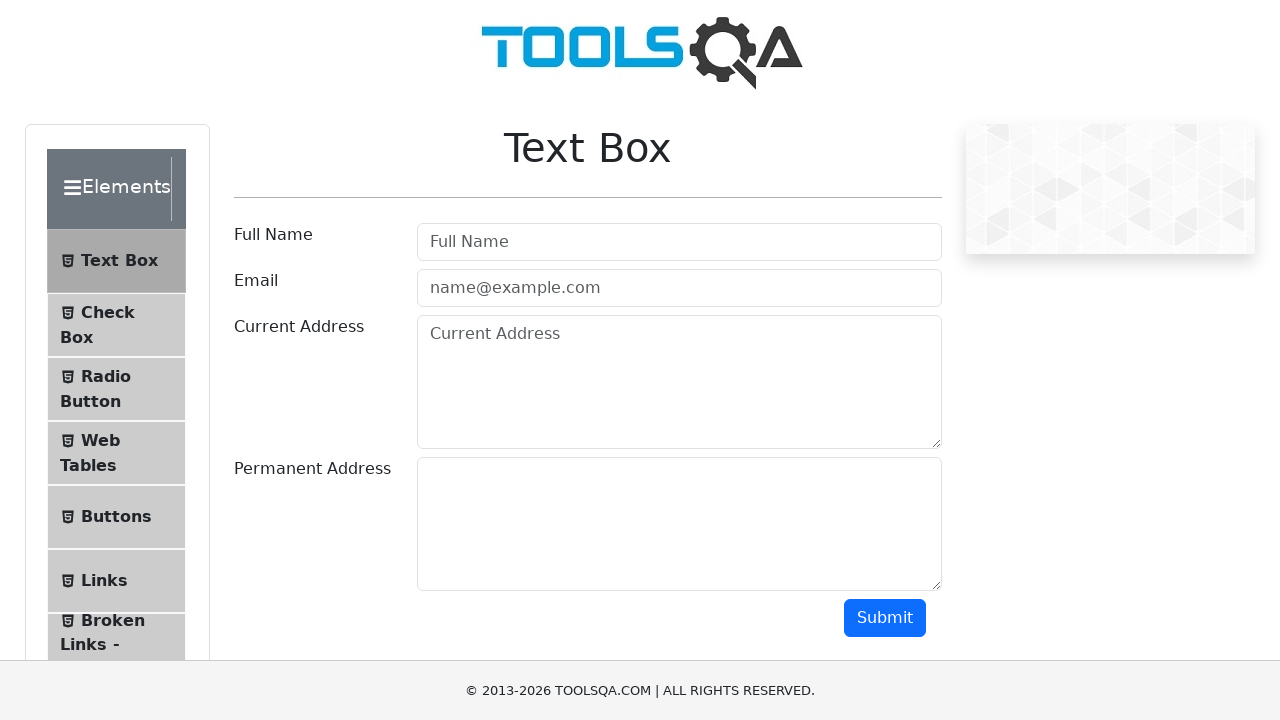

Submit button loaded
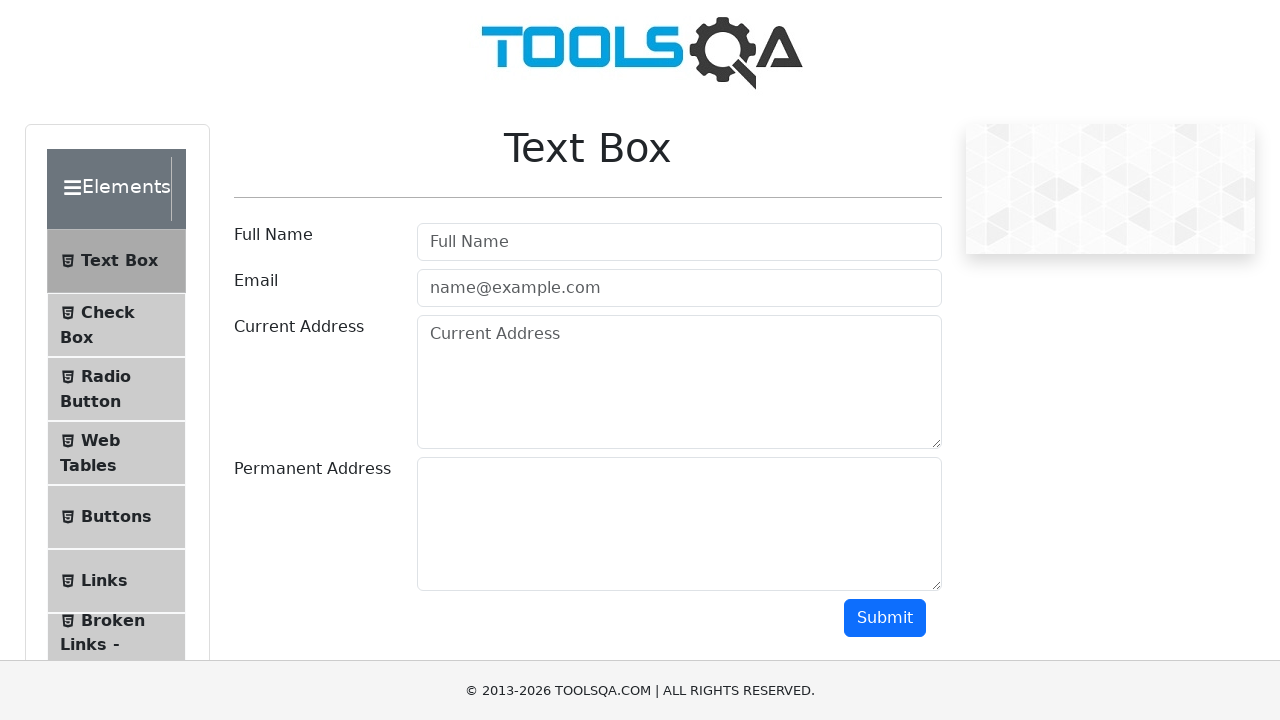

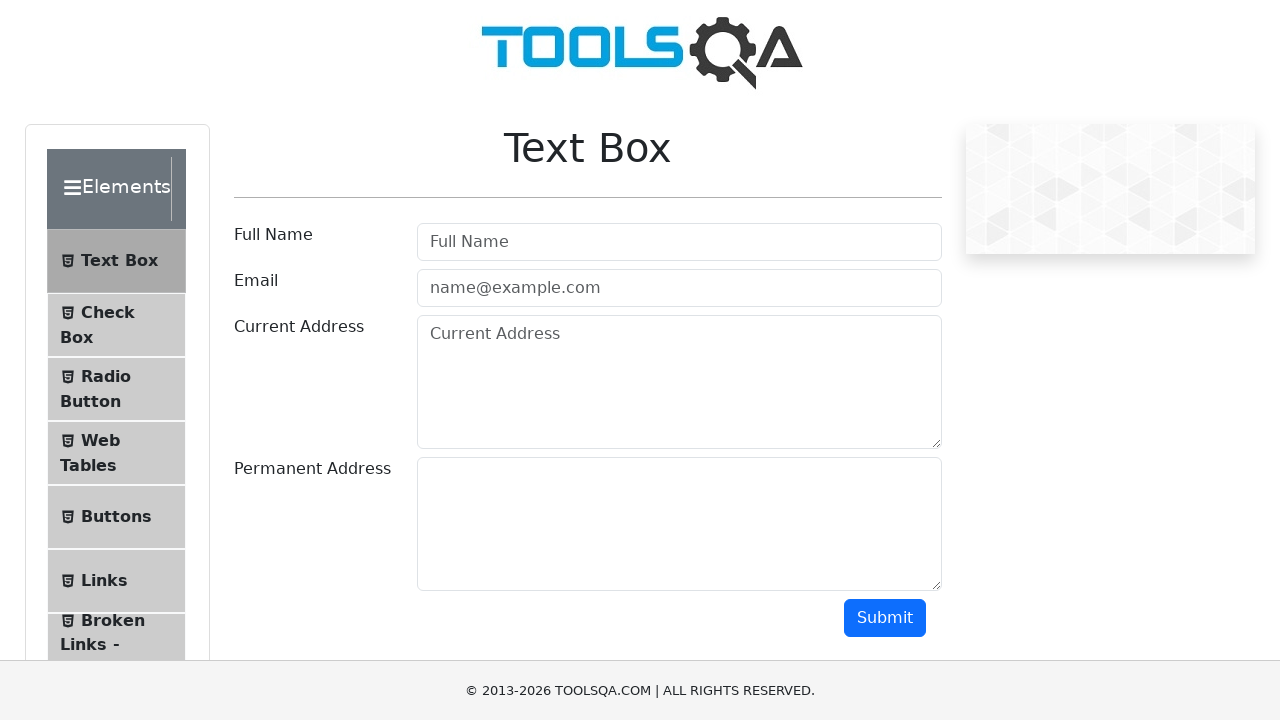